Tests a loan calculator by entering loan parameters (sum, months, interest rate) and clicking calculate to verify the results are displayed

Starting URL: https://testing.bsuir.by/calculatorkreditov/

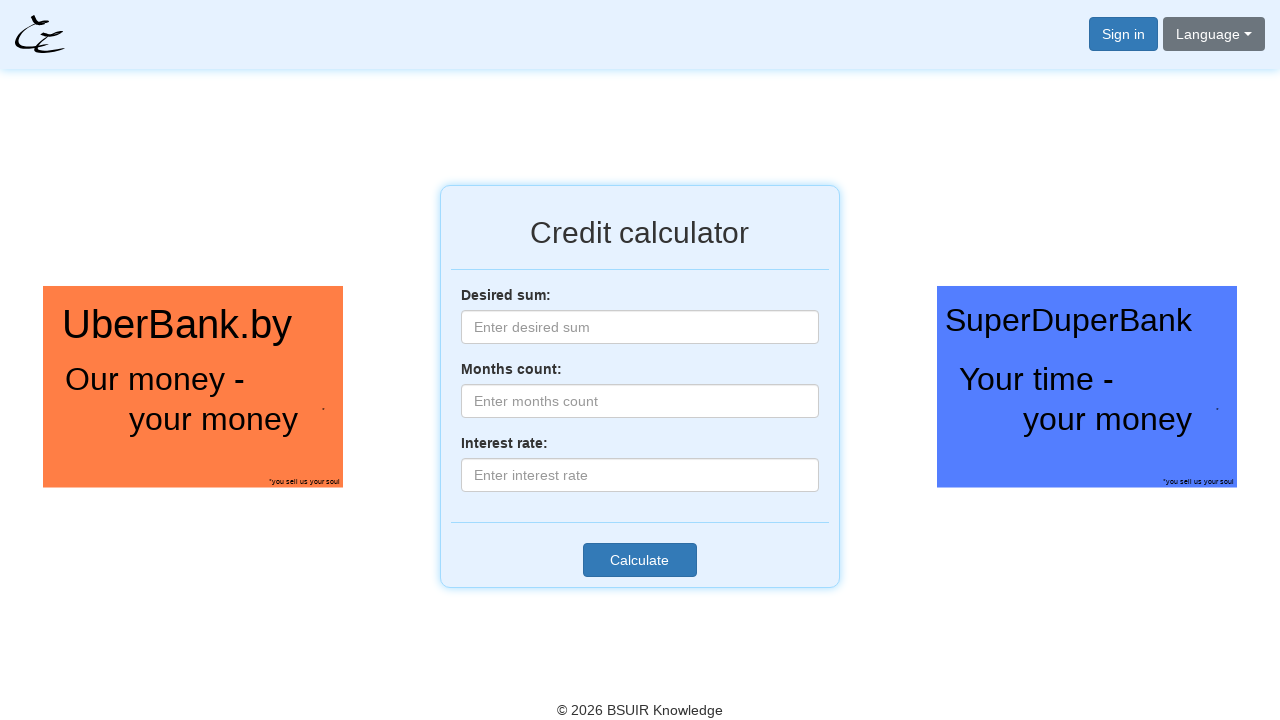

Entered loan sum of 10000 on #desiredSum
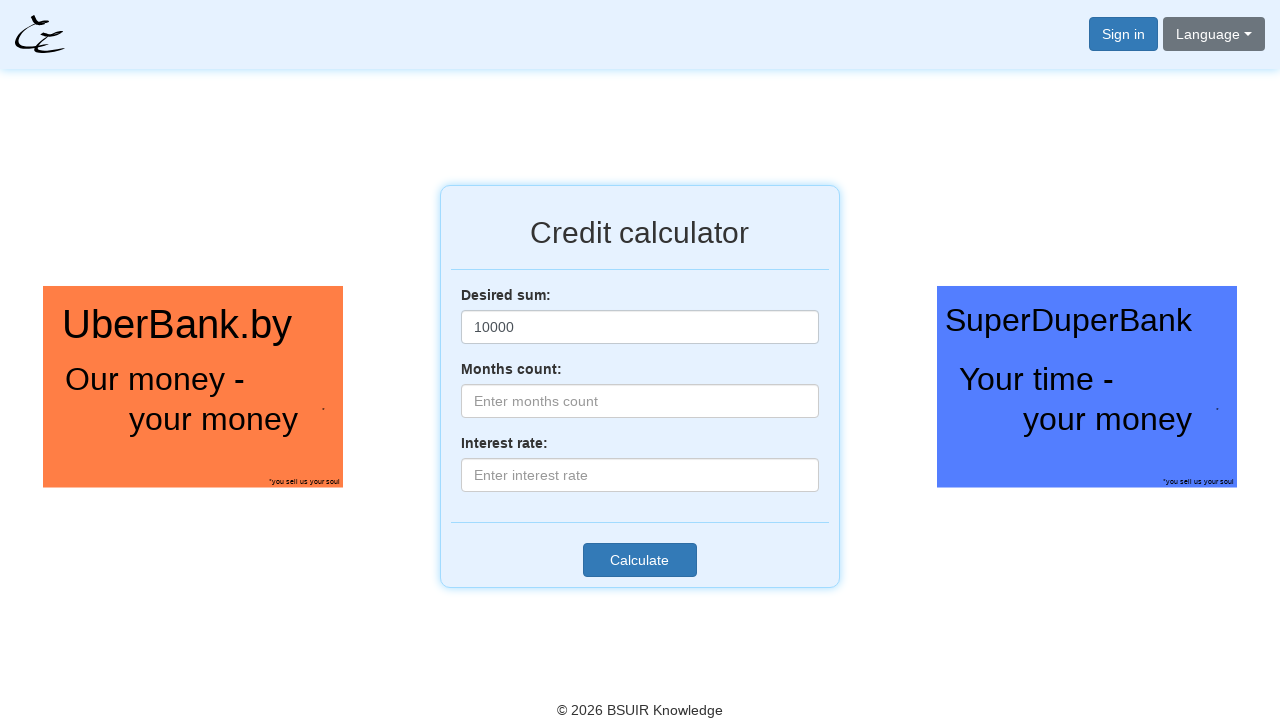

Entered loan duration of 20 months on #monthsCount
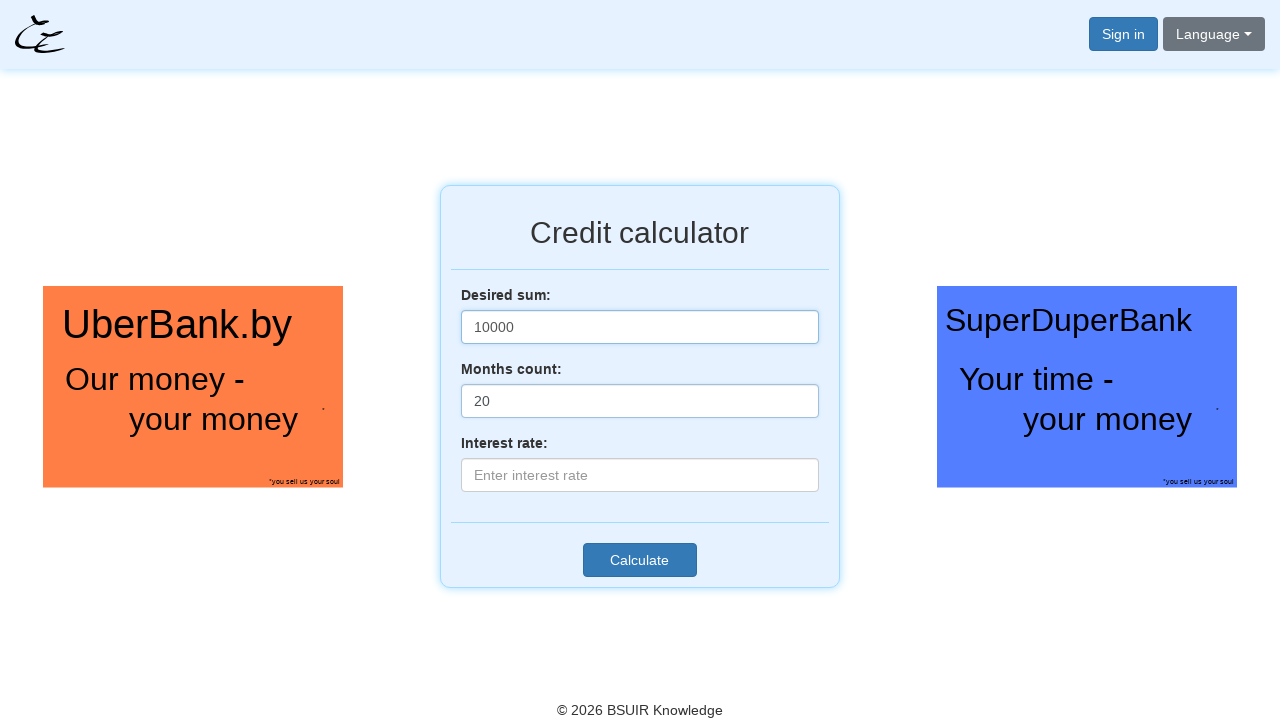

Entered interest rate of 10% on #interestRate
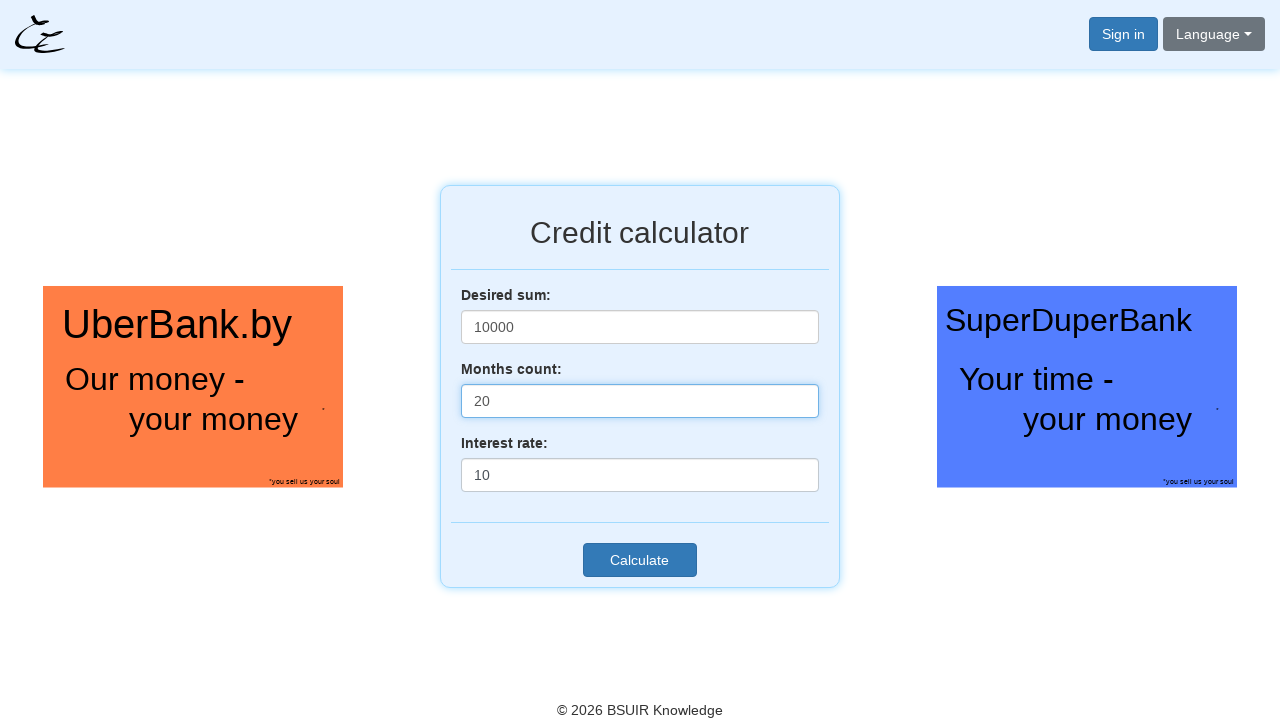

Clicked Calculate button at (640, 560) on .btn-primary >> internal:has-text="Calculate"i
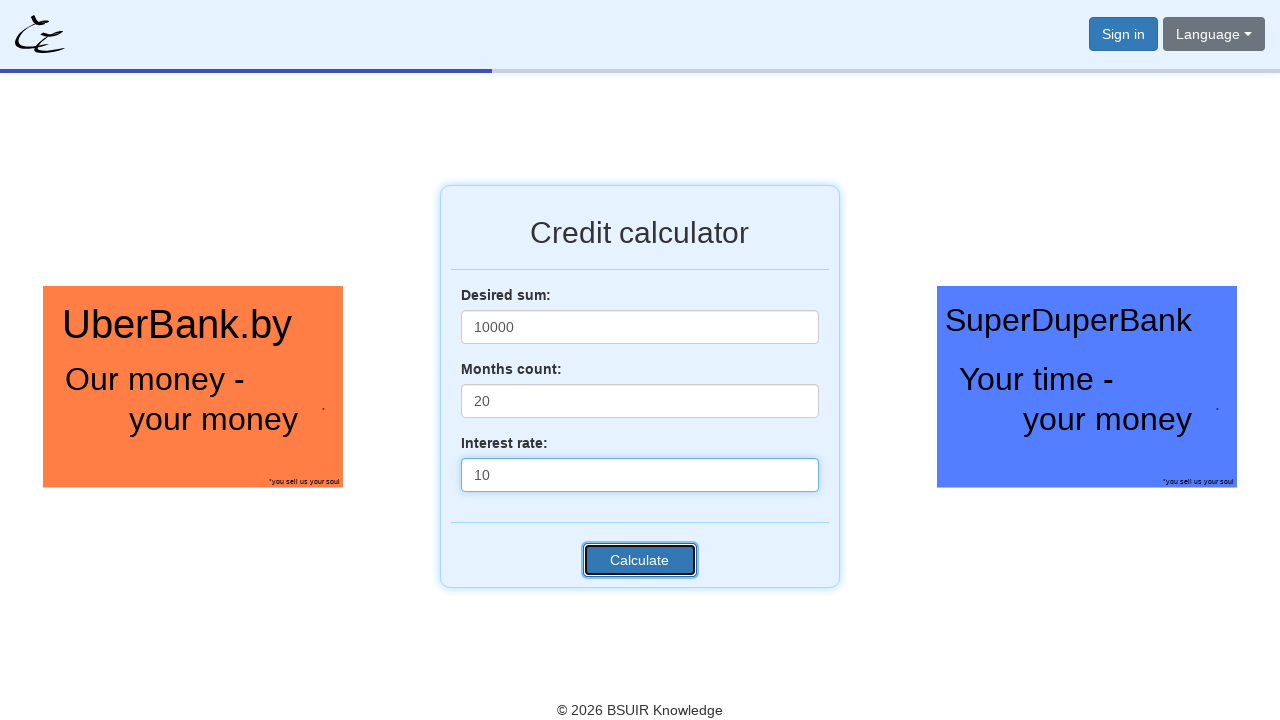

Loan calculation results displayed with monthly charge information
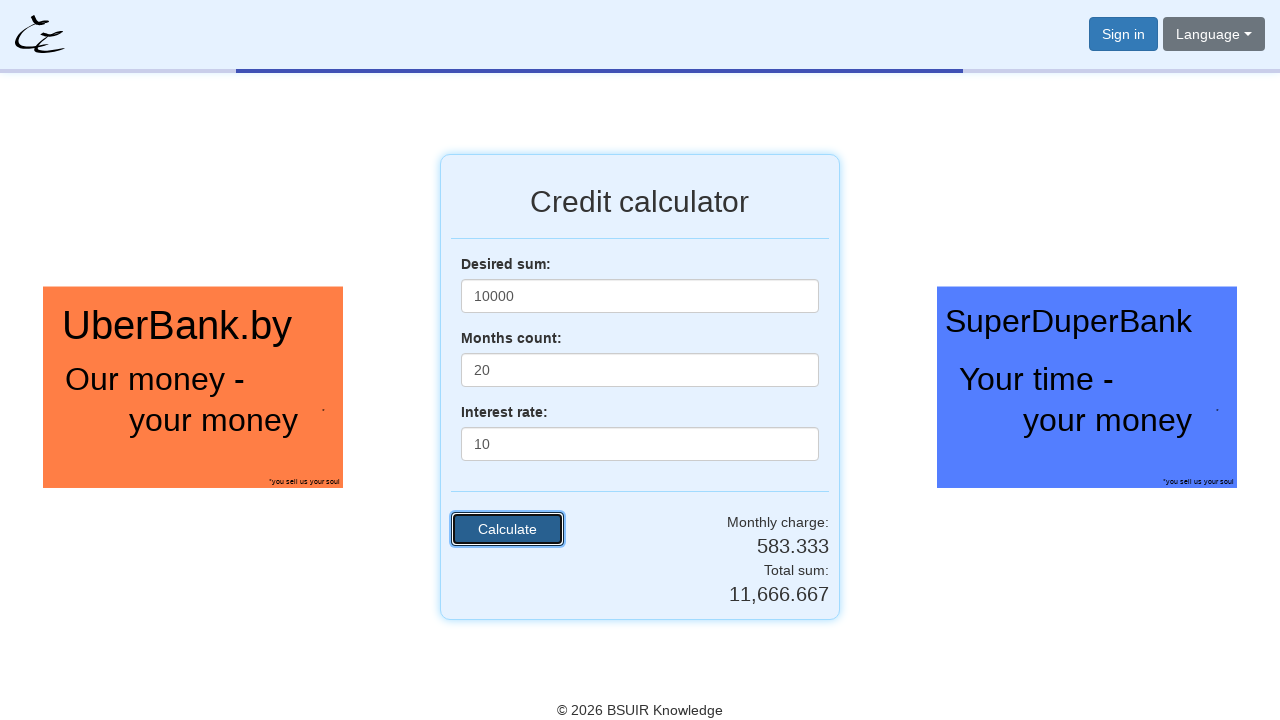

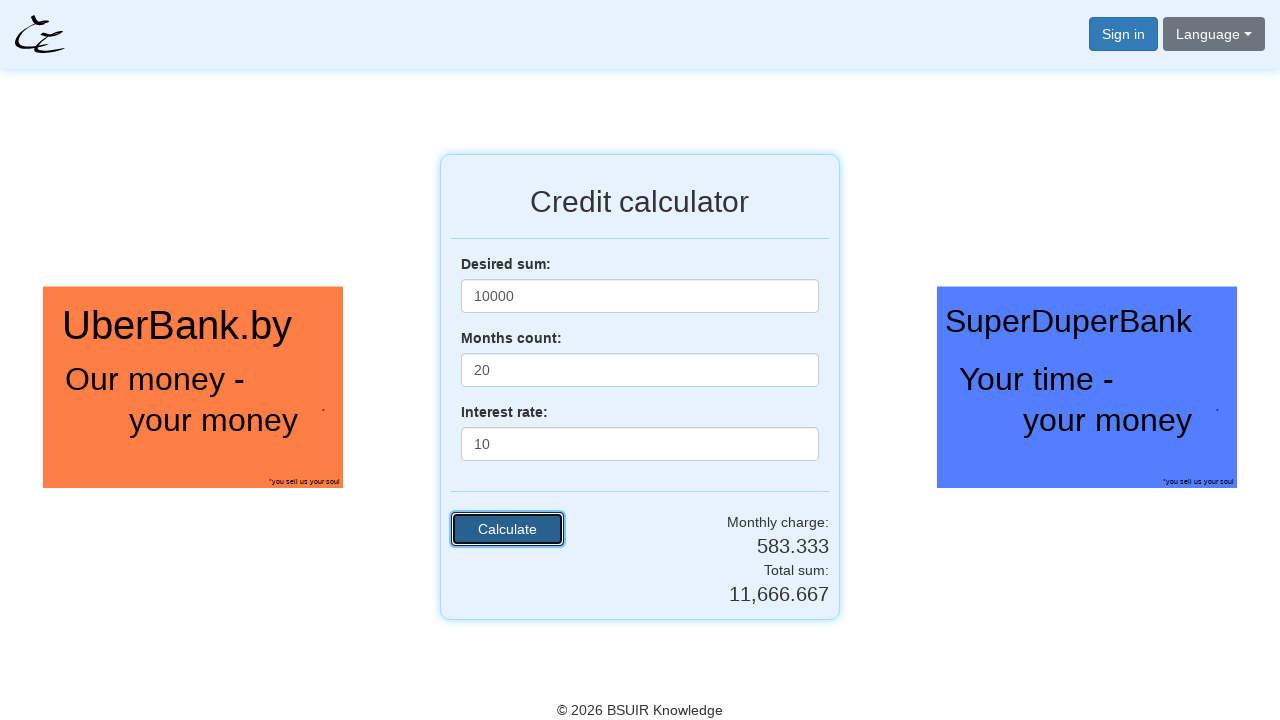